Tests the Enable button functionality by clicking Enable, waiting for the loading bar to disappear, and verifying the input box becomes enabled and the "It's enabled!" message is displayed.

Starting URL: https://practice.cydeo.com/dynamic_controls

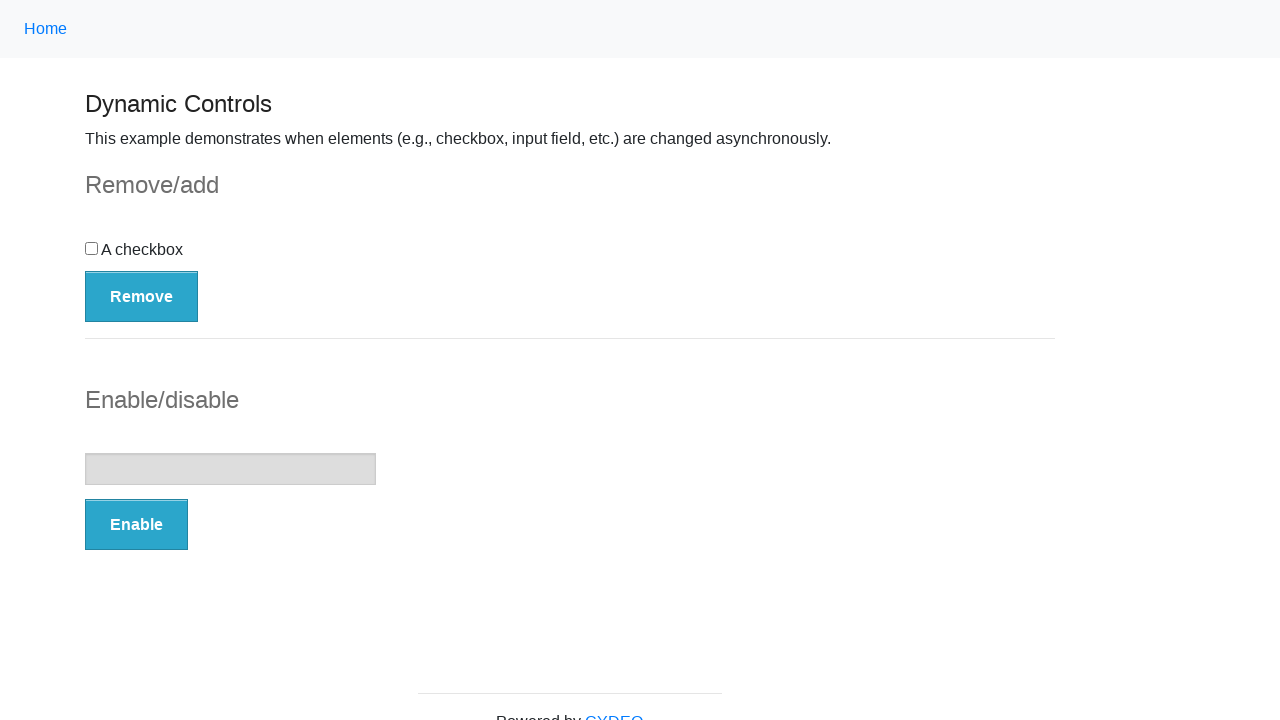

Clicked the Enable button at (136, 525) on button:has-text('Enable')
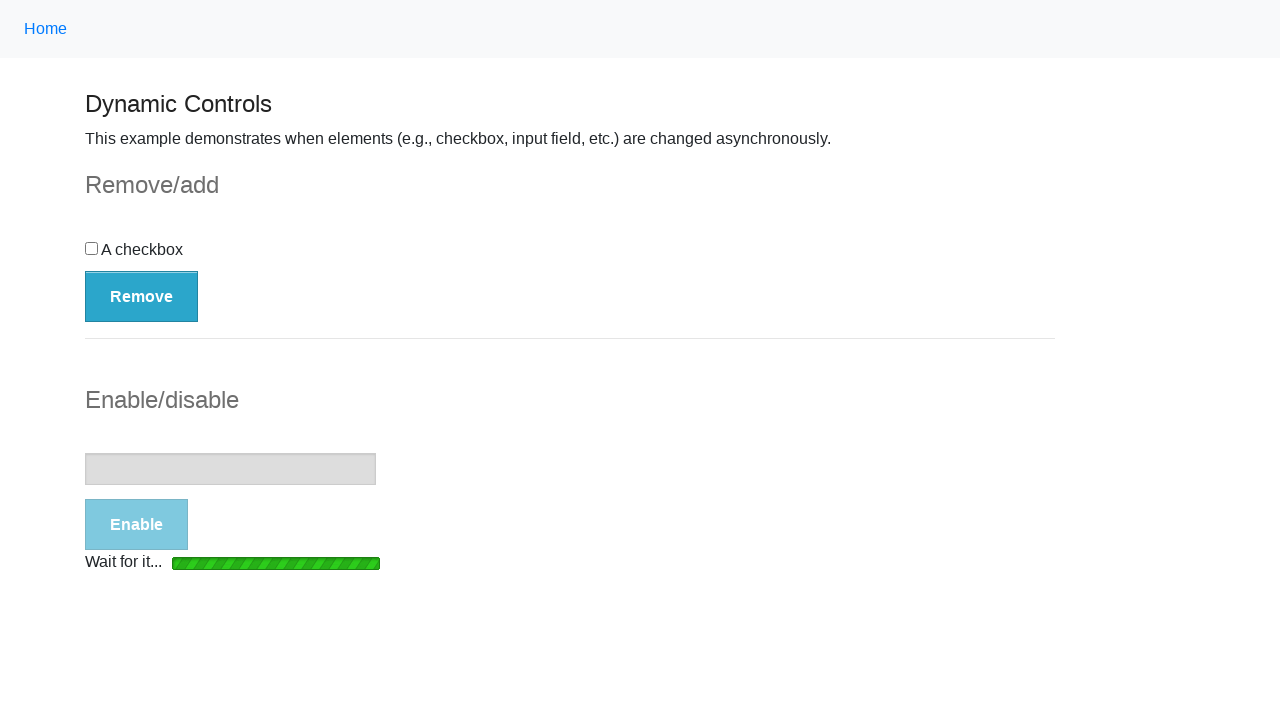

Loading bar disappeared
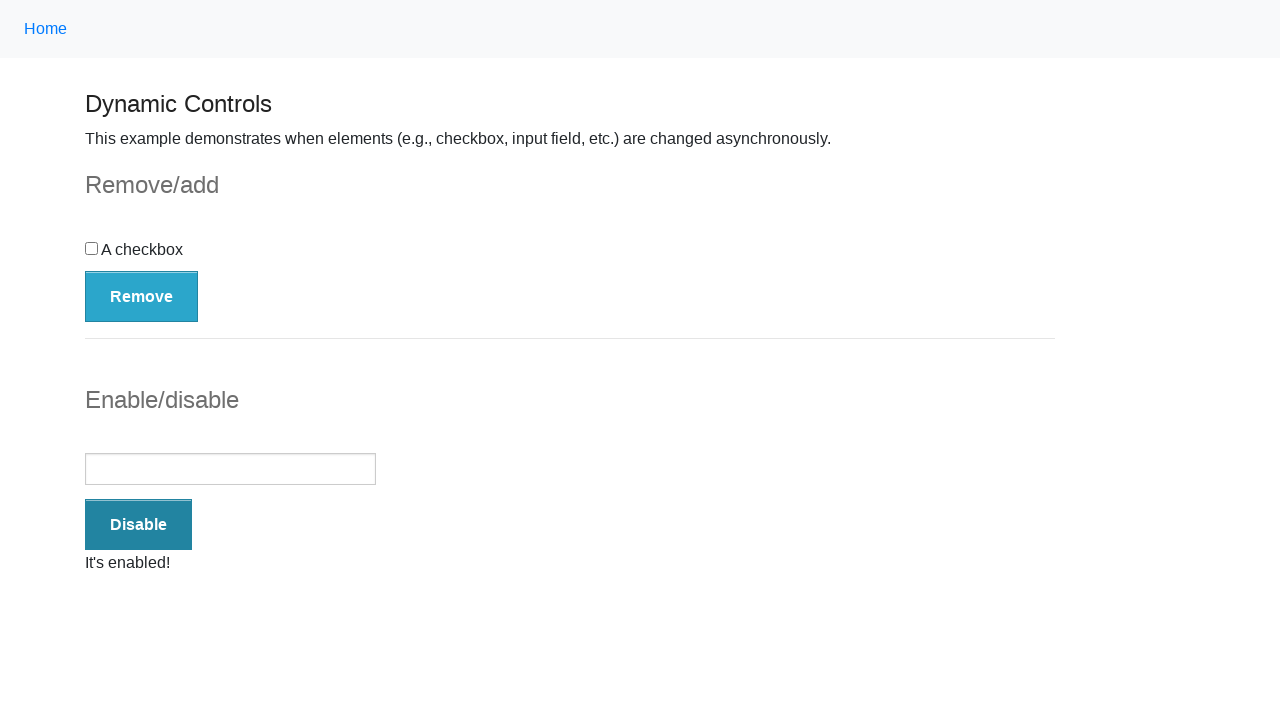

Verified input box is enabled
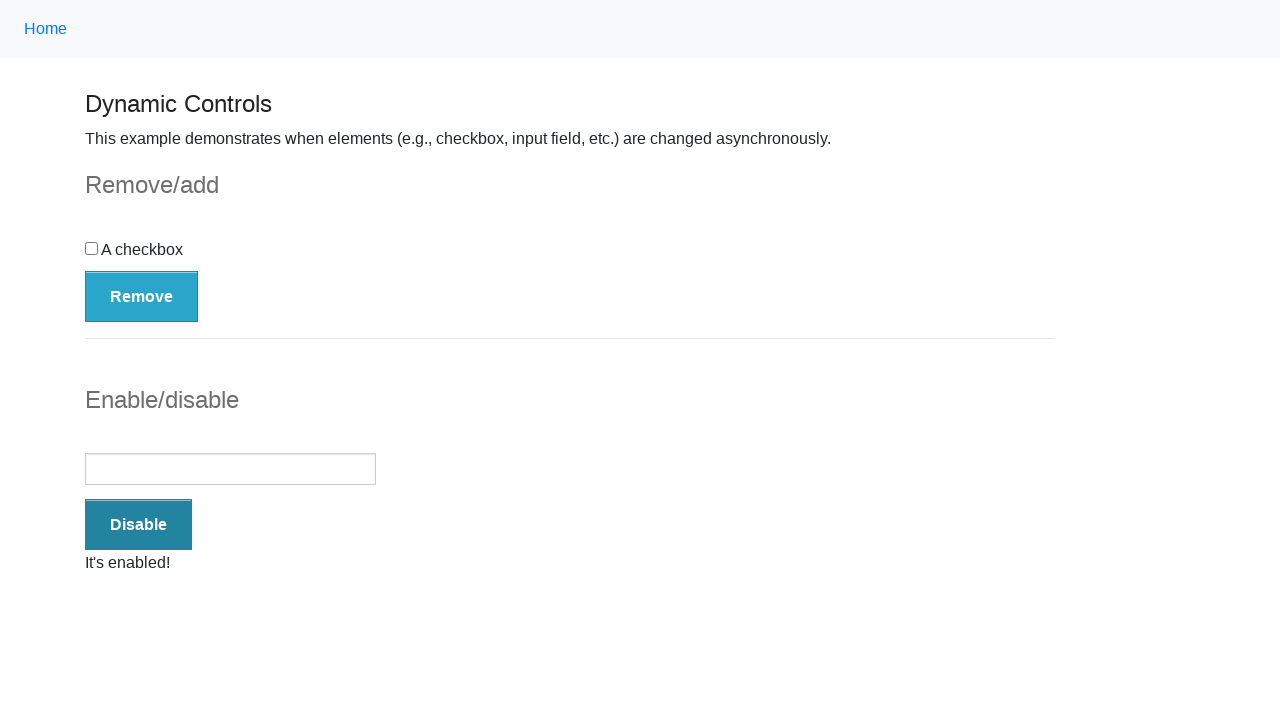

Message 'It's enabled!' became visible
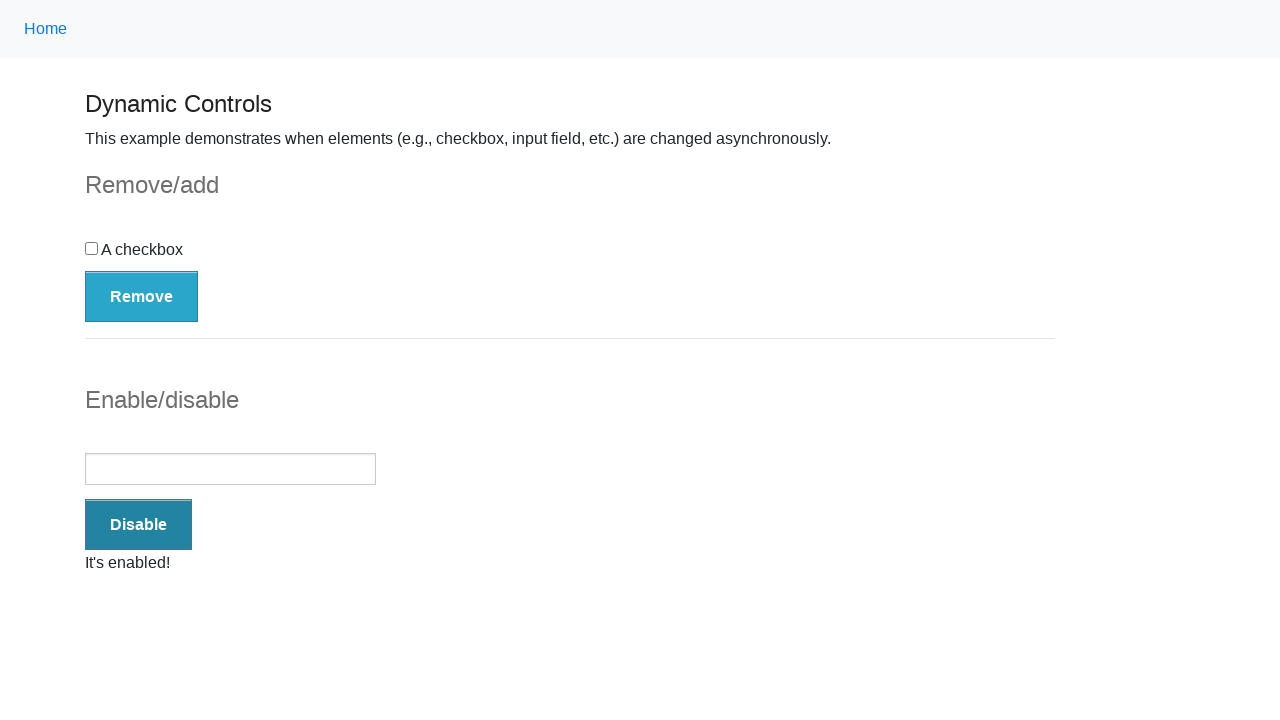

Verified message text is 'It's enabled!'
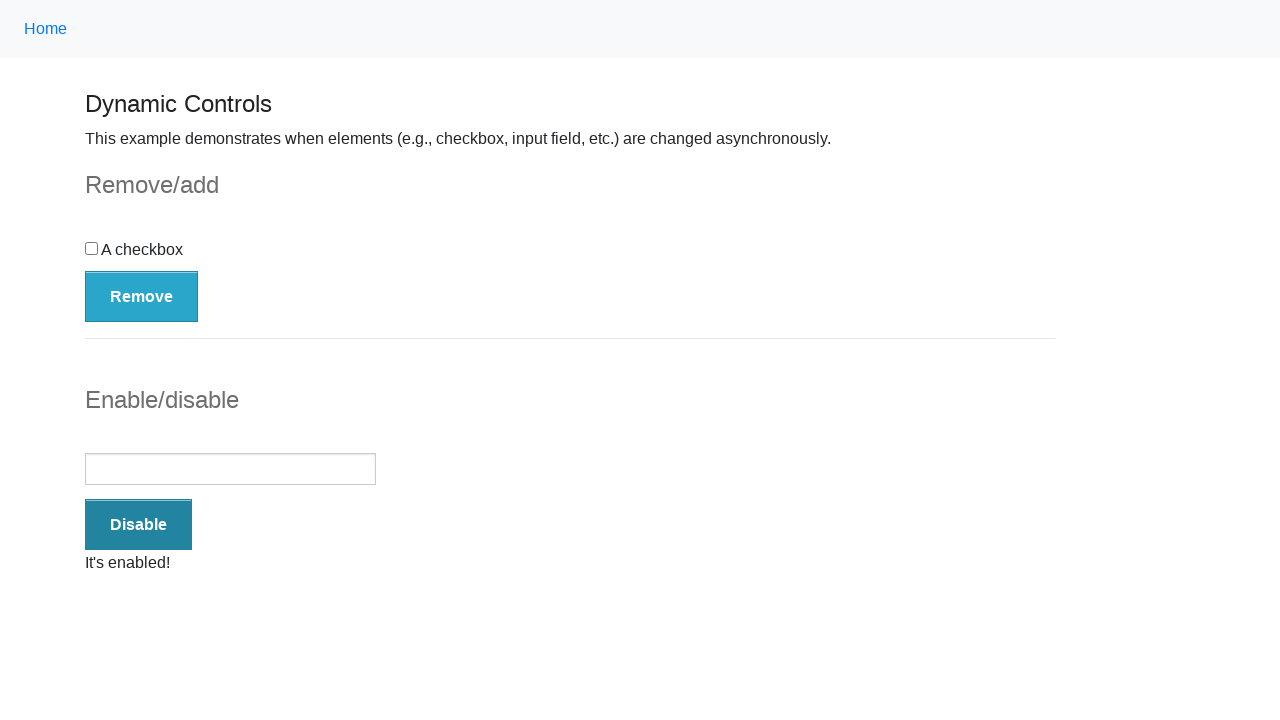

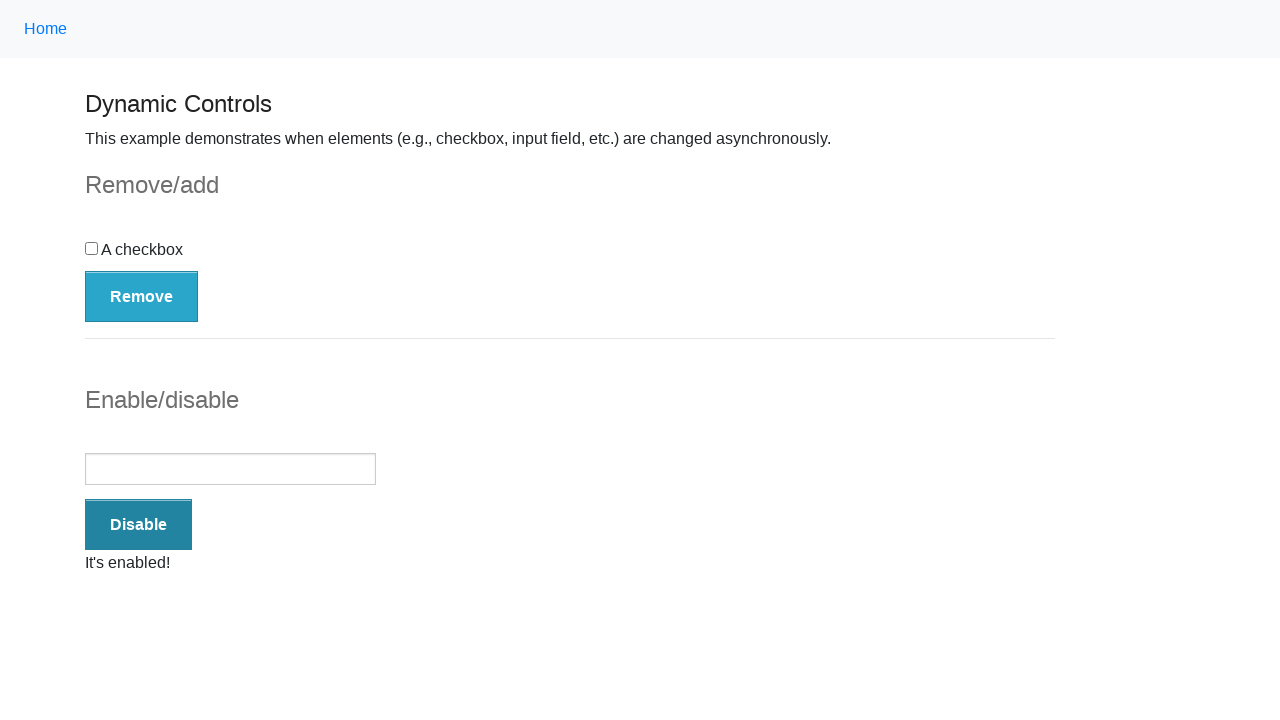